Tests the search functionality on a table demo page by searching for "New York" and verifying that exactly 5 rows in the table contain the searched text.

Starting URL: https://www.lambdatest.com/selenium-playground/table-sort-search-demo

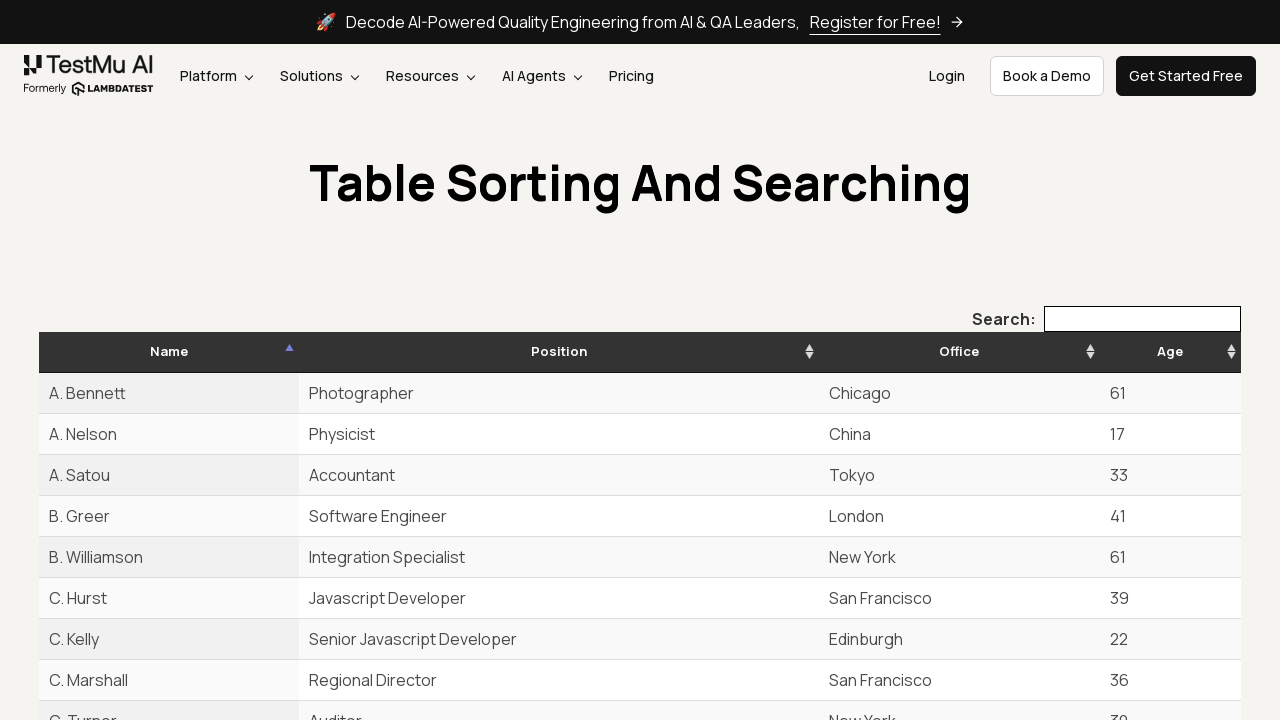

Cleared the search box on input[type='search']
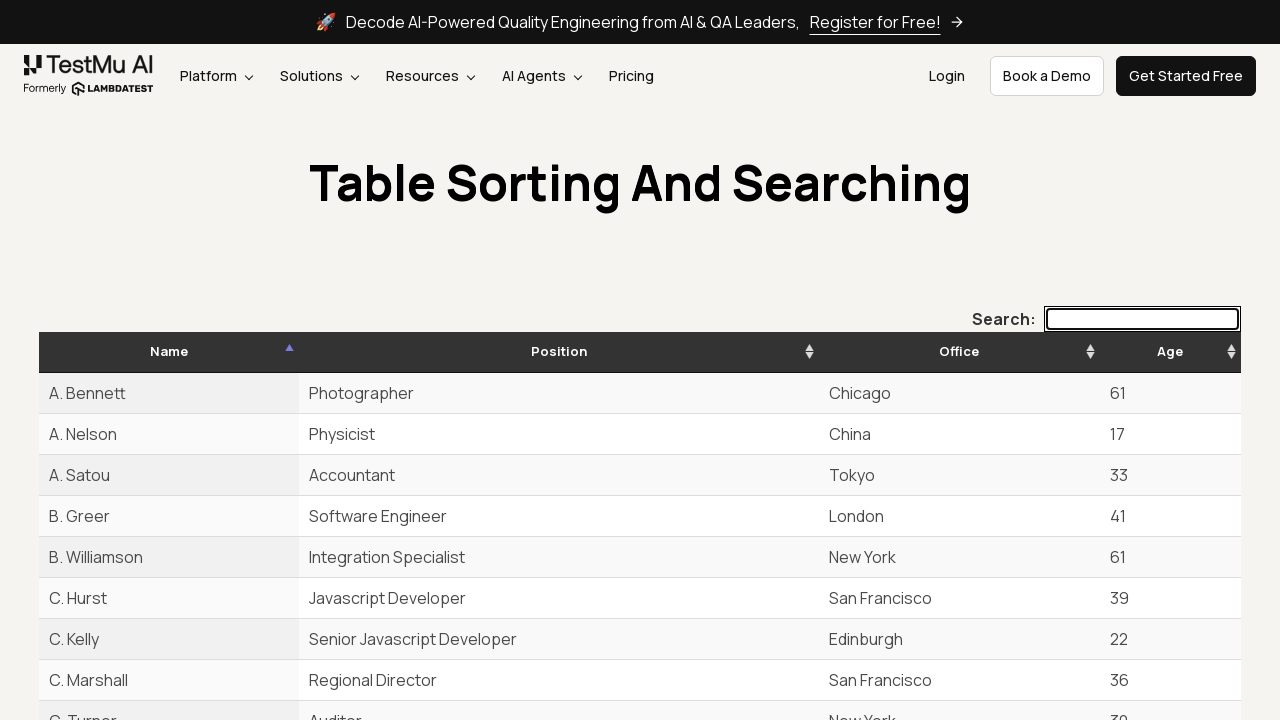

Filled search box with 'New York' on input[type='search']
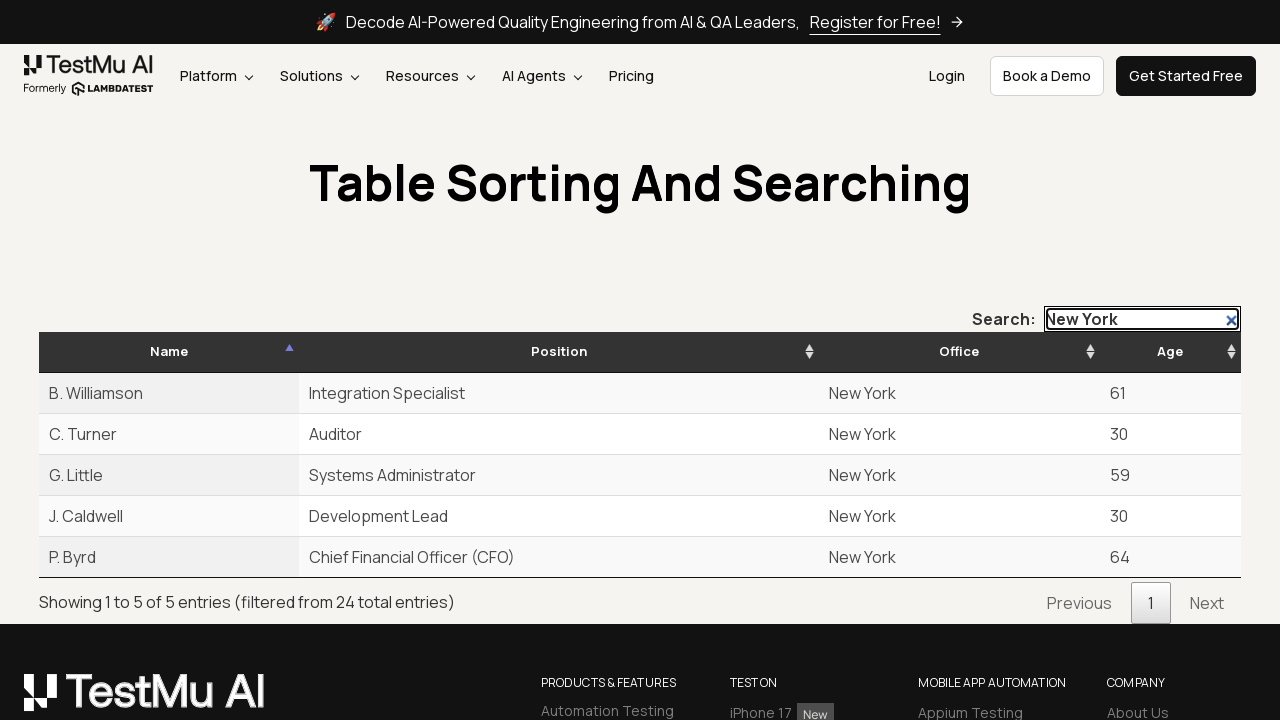

Table rows loaded after search
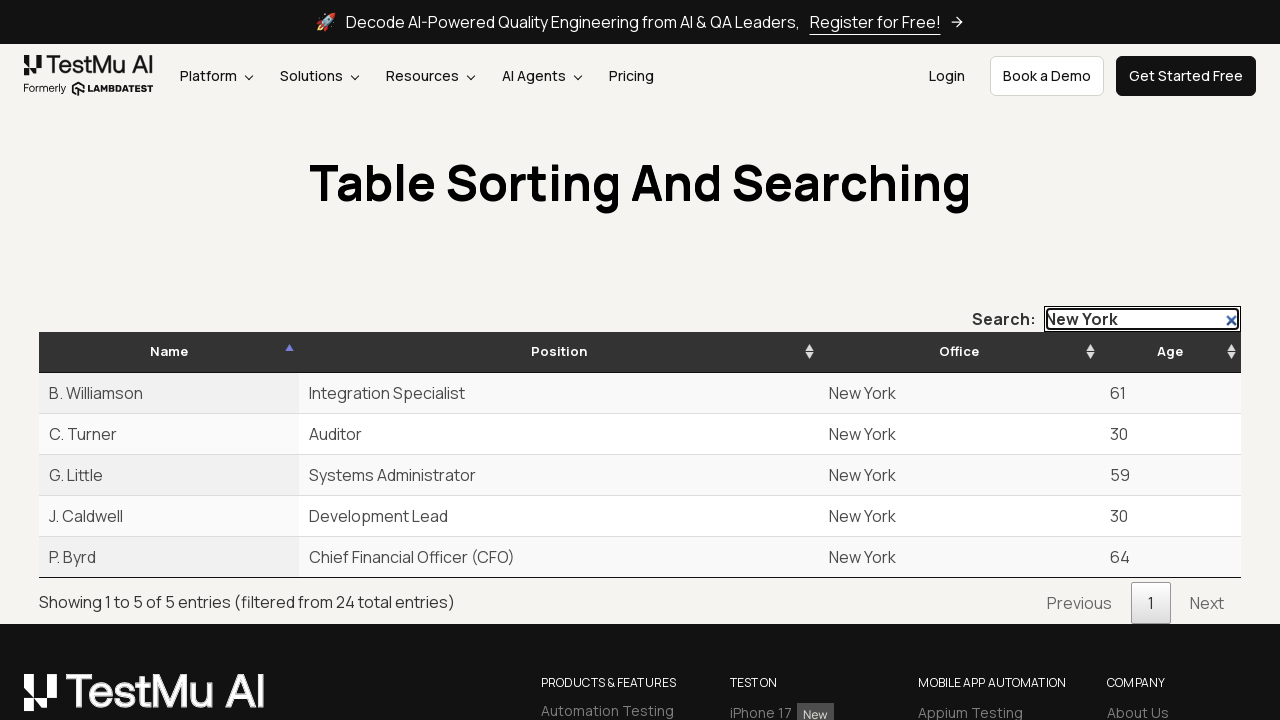

Found 5 table cells matching 'New York'
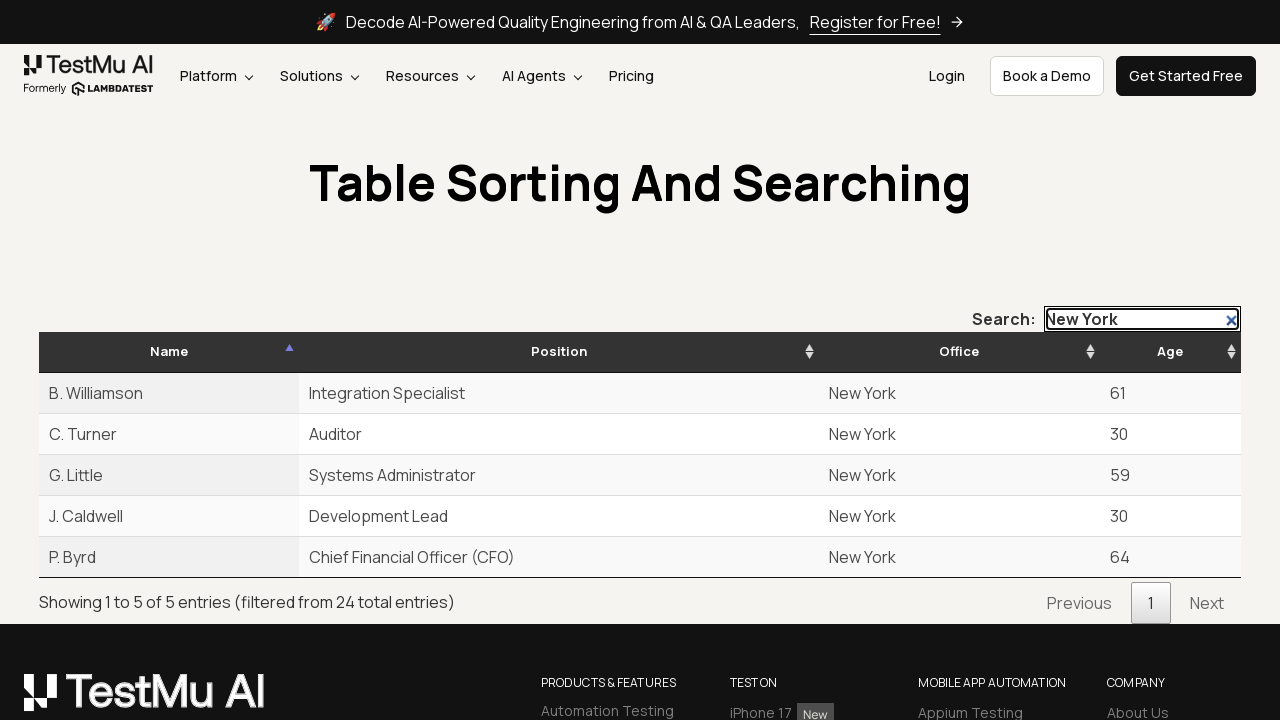

Verified that exactly 5 rows contain 'New York'
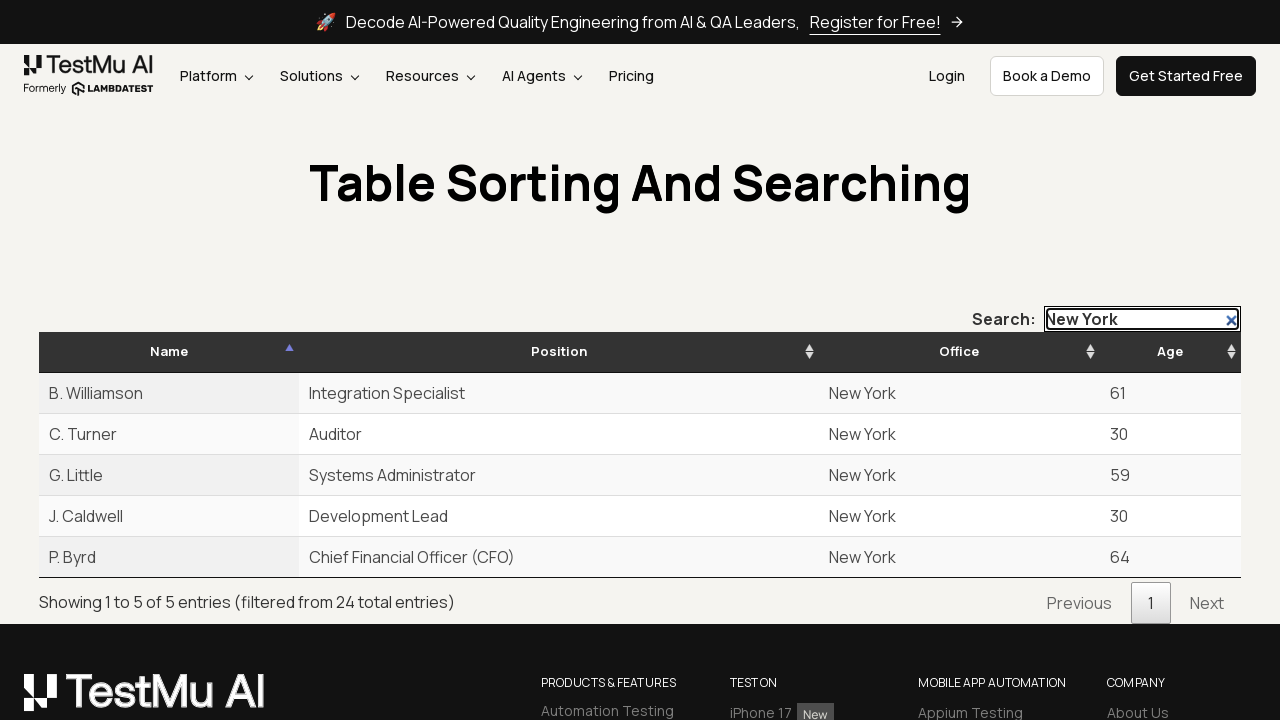

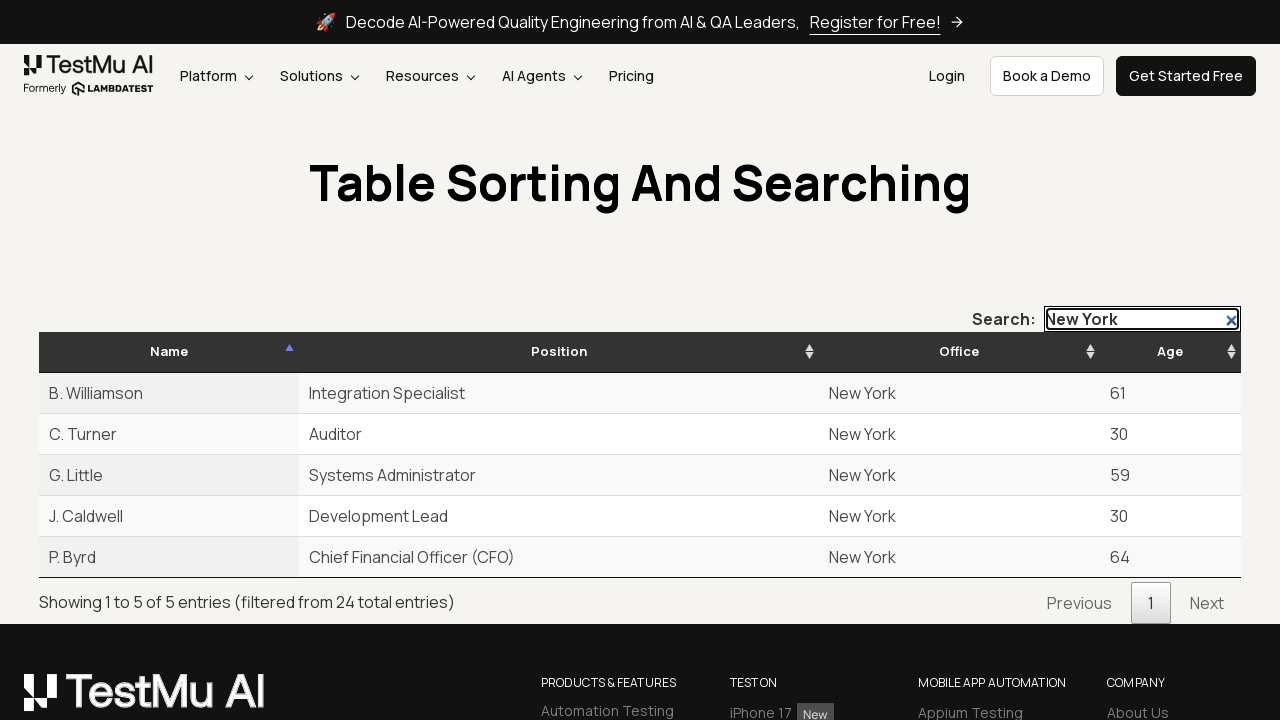